Tests new tab functionality by navigating to Browser Windows section, opening a new tab, and closing it

Starting URL: https://demoqa.com/alerts

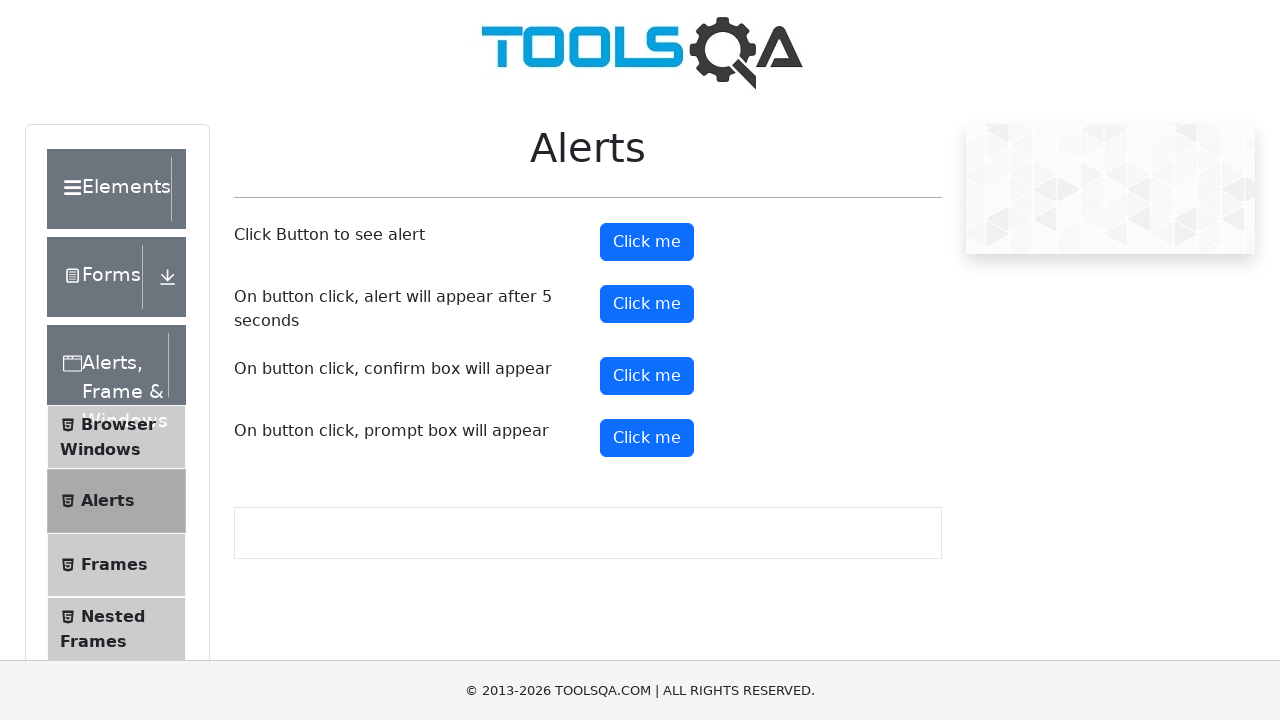

Clicked on Browser Windows menu item at (118, 424) on xpath=//span[normalize-space()='Browser Windows']
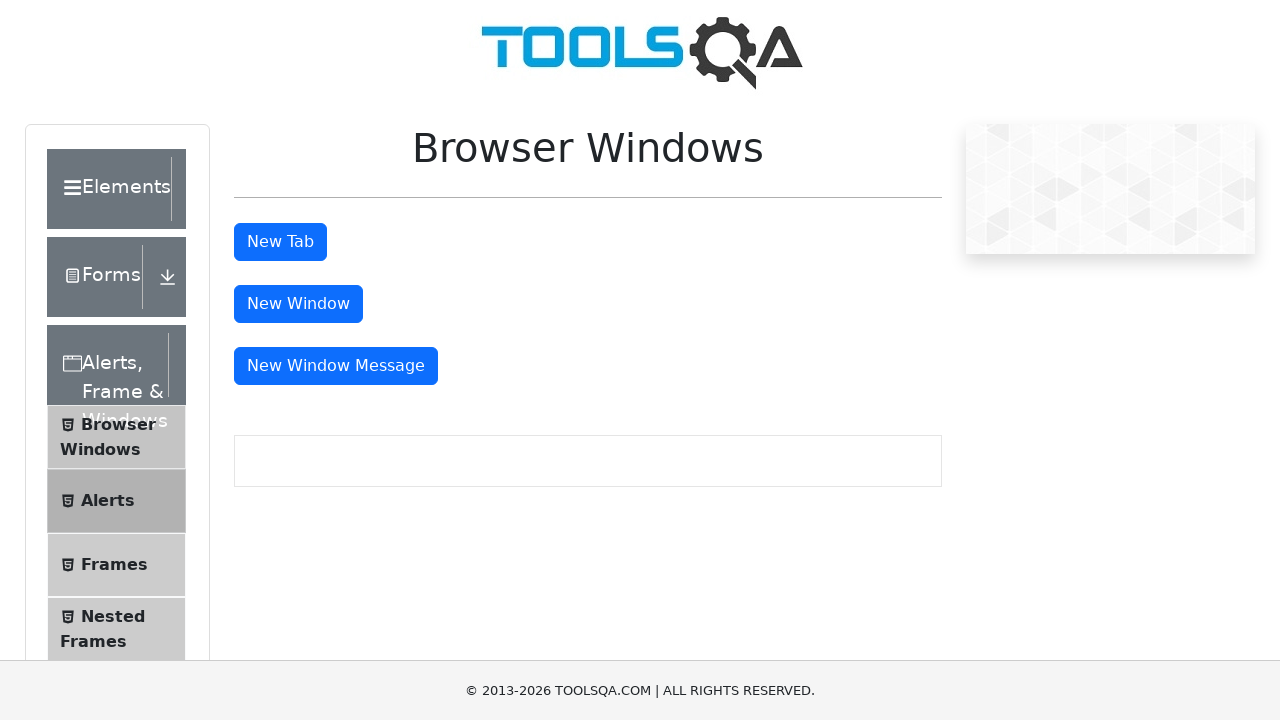

Waited for new tab button to load
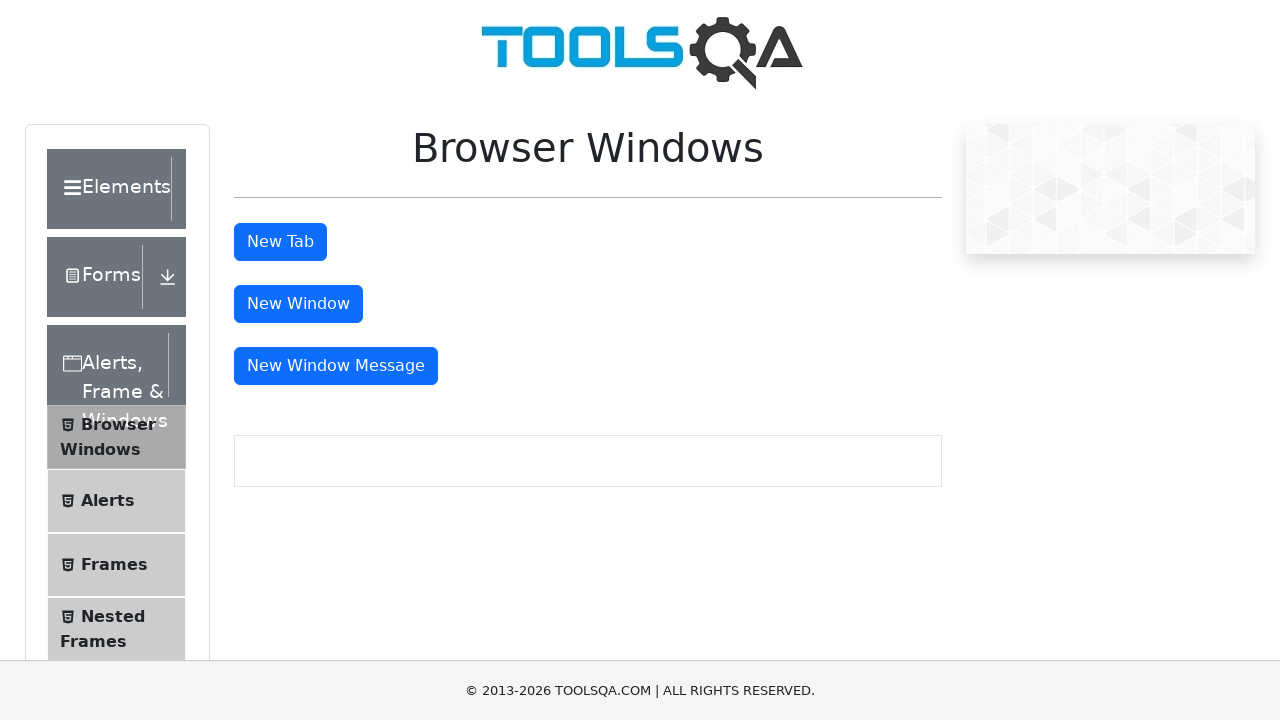

Clicked new tab button at (280, 242) on #tabButton
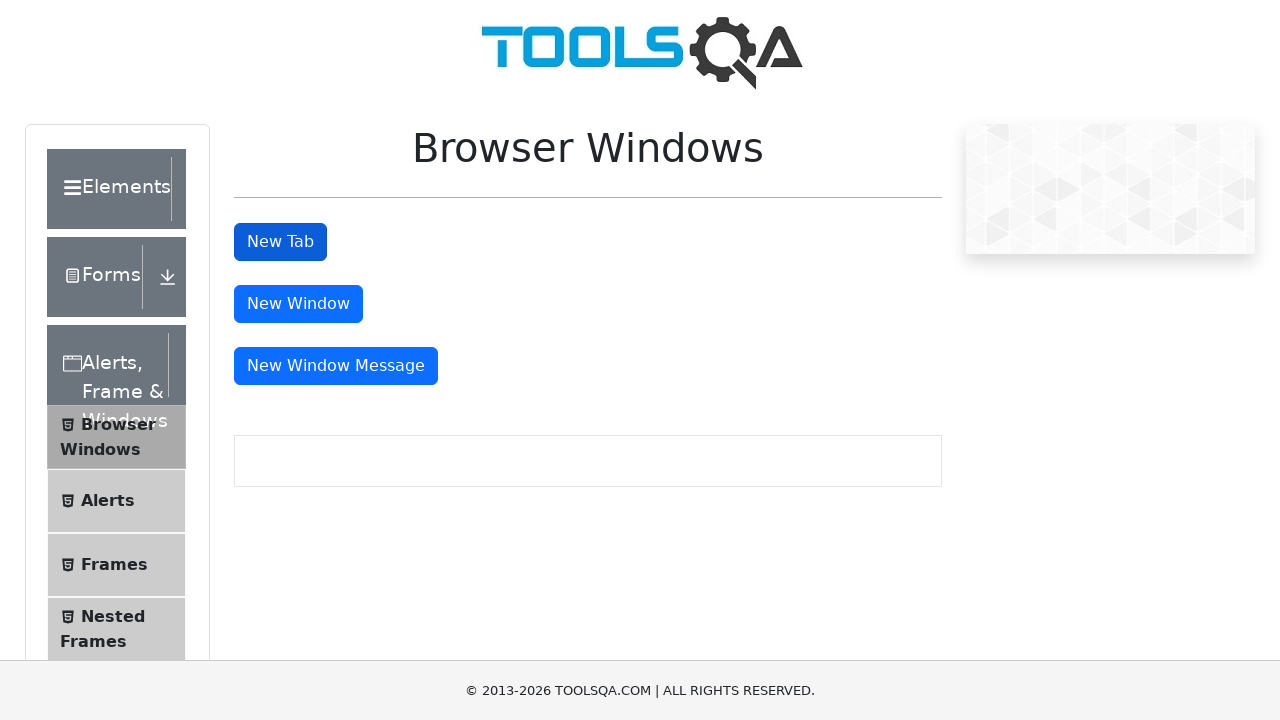

New tab opened and loaded
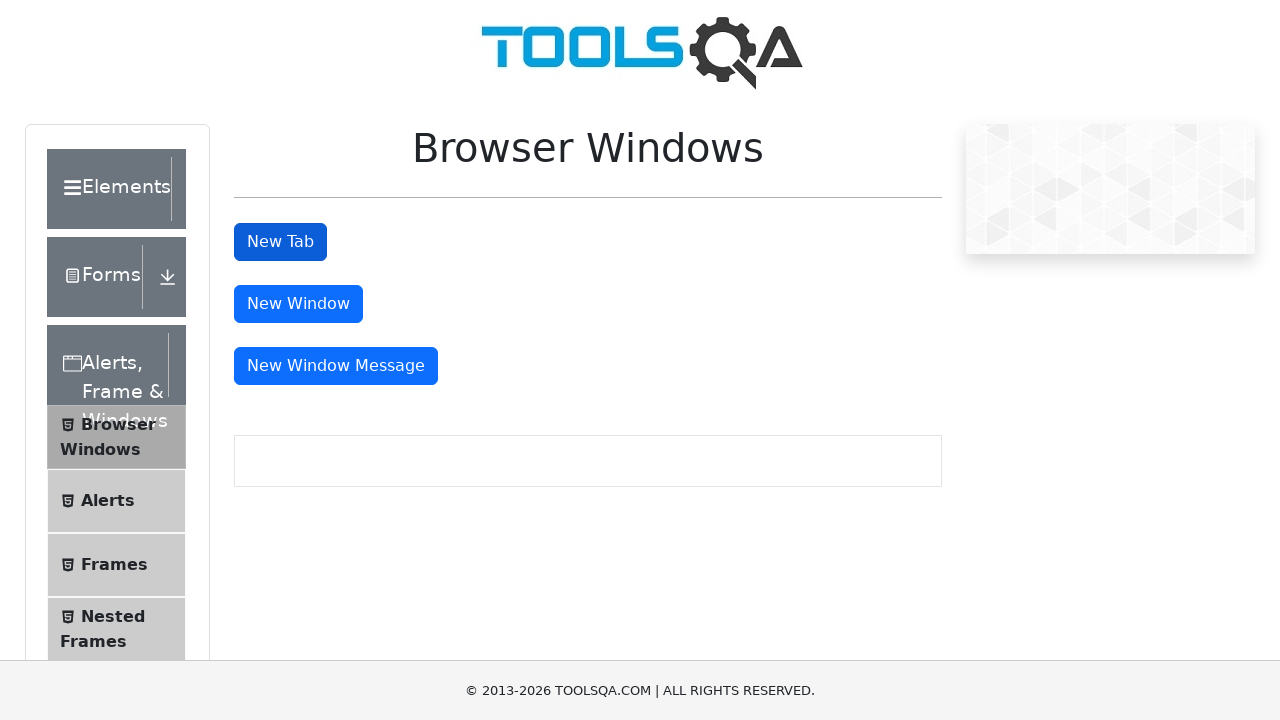

Closed the new tab
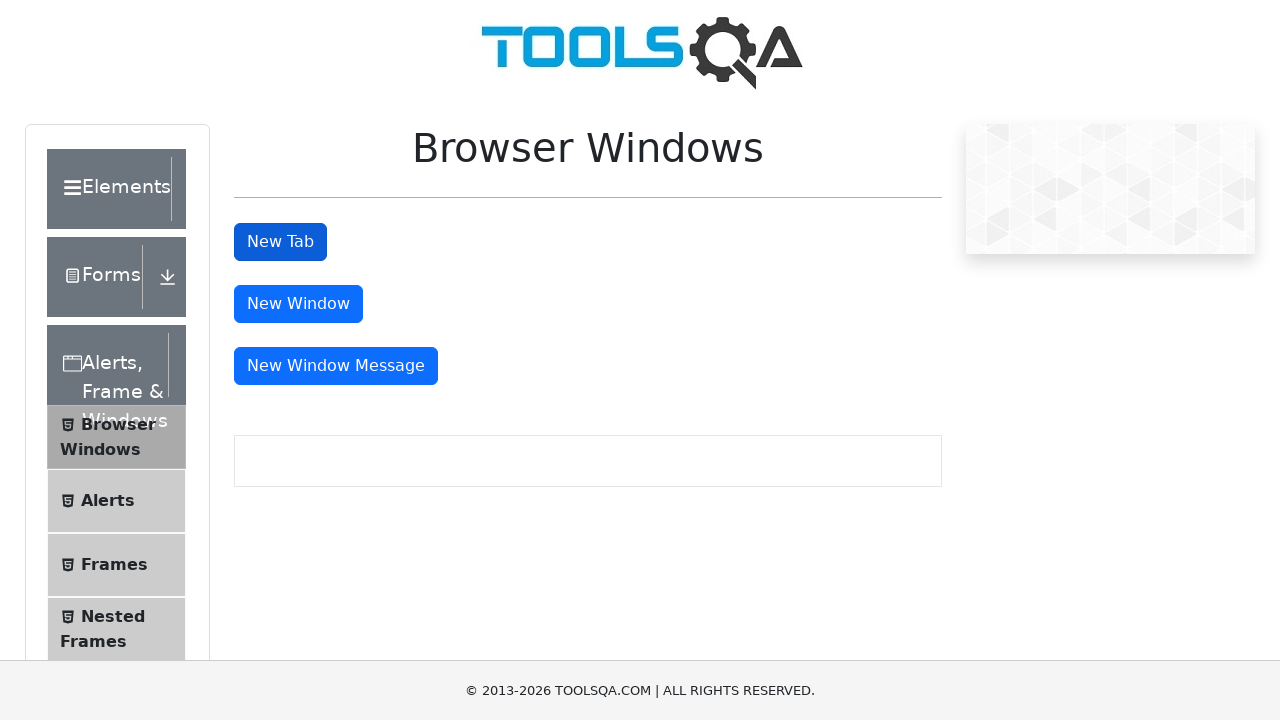

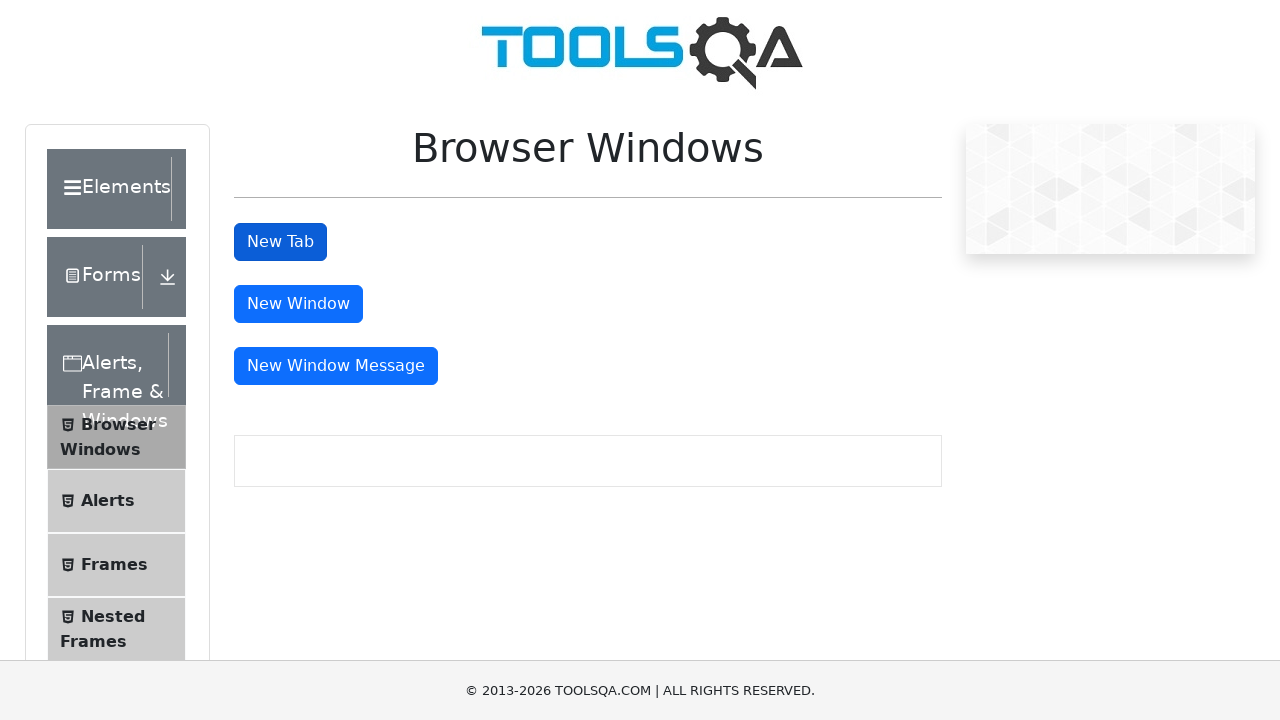